Tests a password generator tool by entering a master password and site name, then retrieving the generated password

Starting URL: http://angel.net/~nic/passwd.current.html

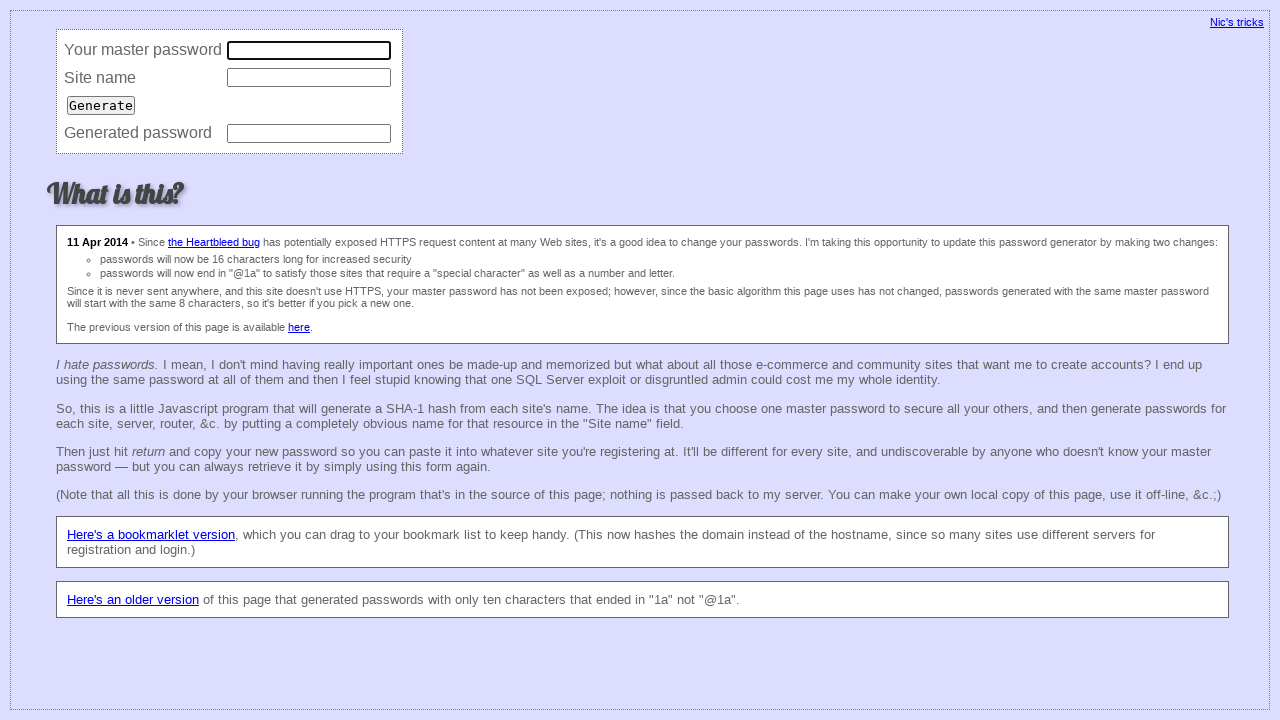

Filled master password field with 'TestMaster123' on input[name='master']
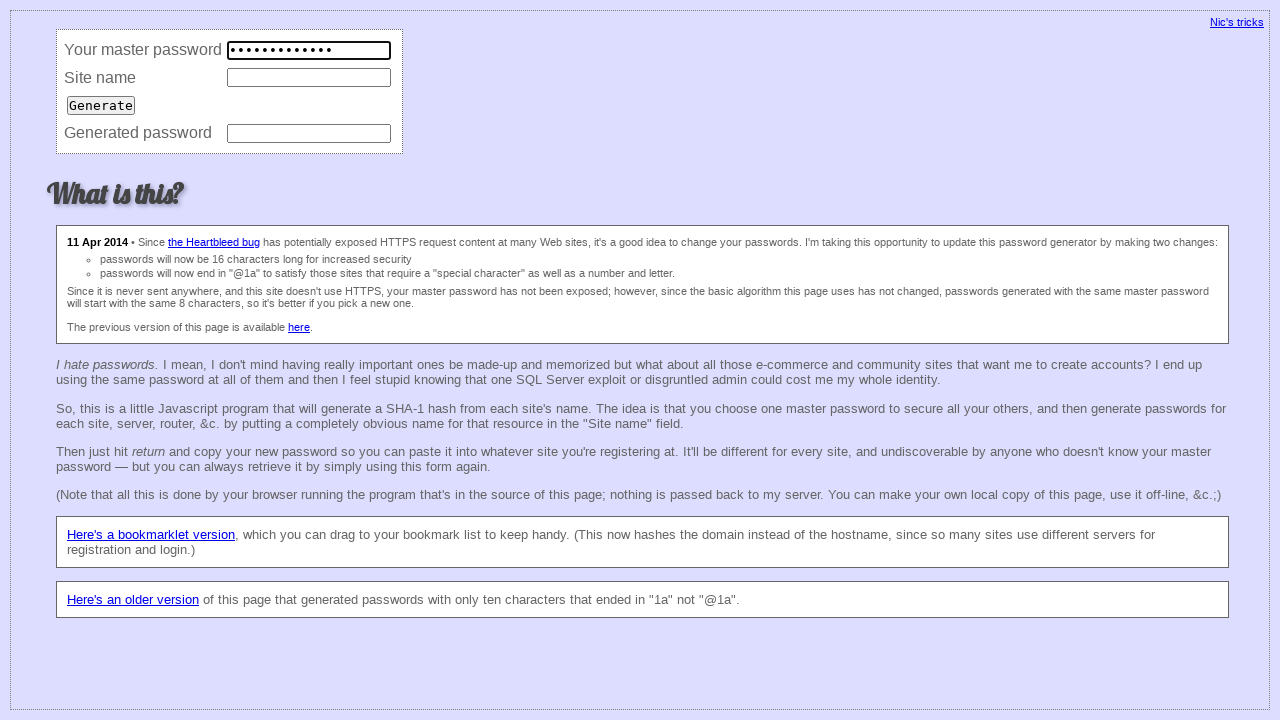

Filled site name field with 'example.com' on input[name='site']
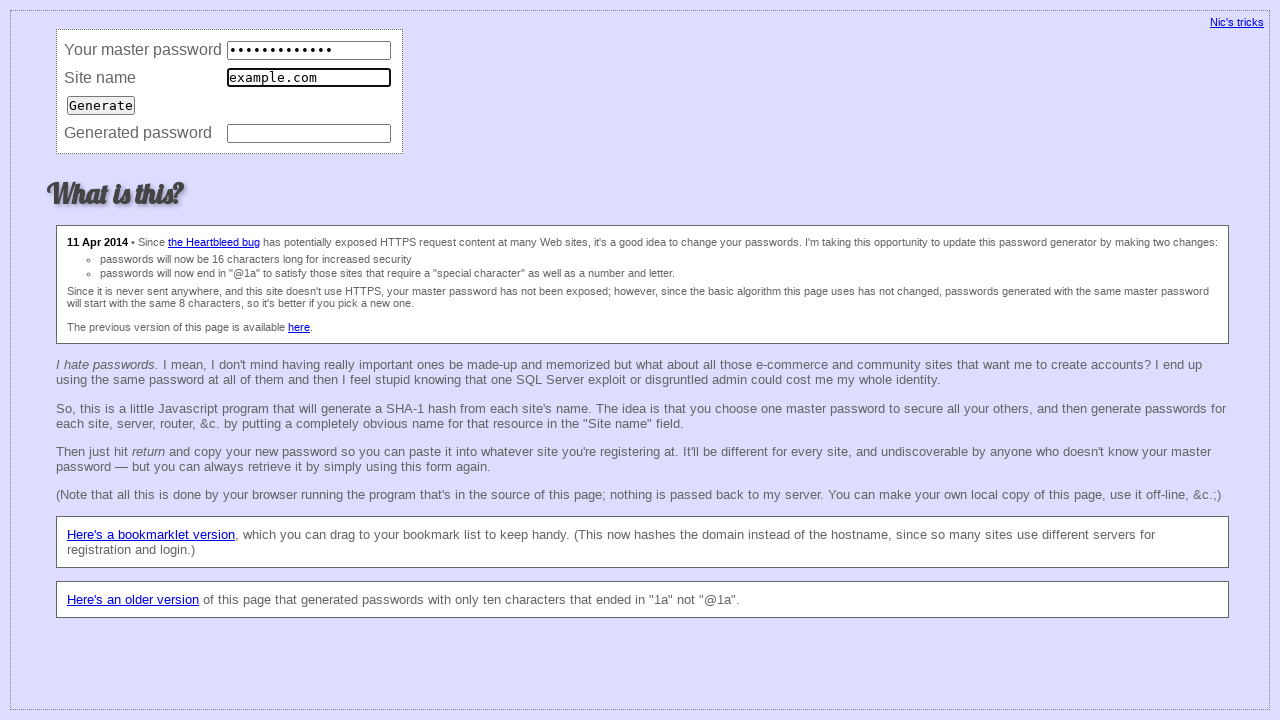

Pressed Enter to submit the form on input[name='site']
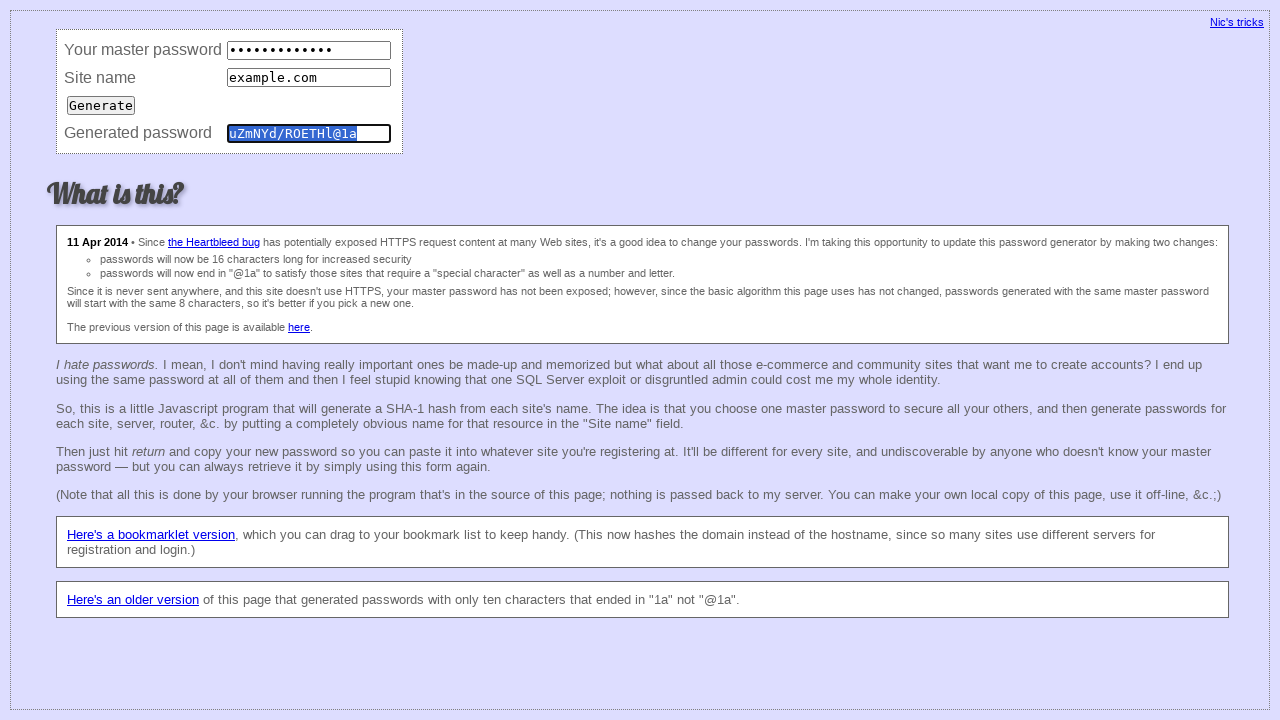

Password field appeared after form submission
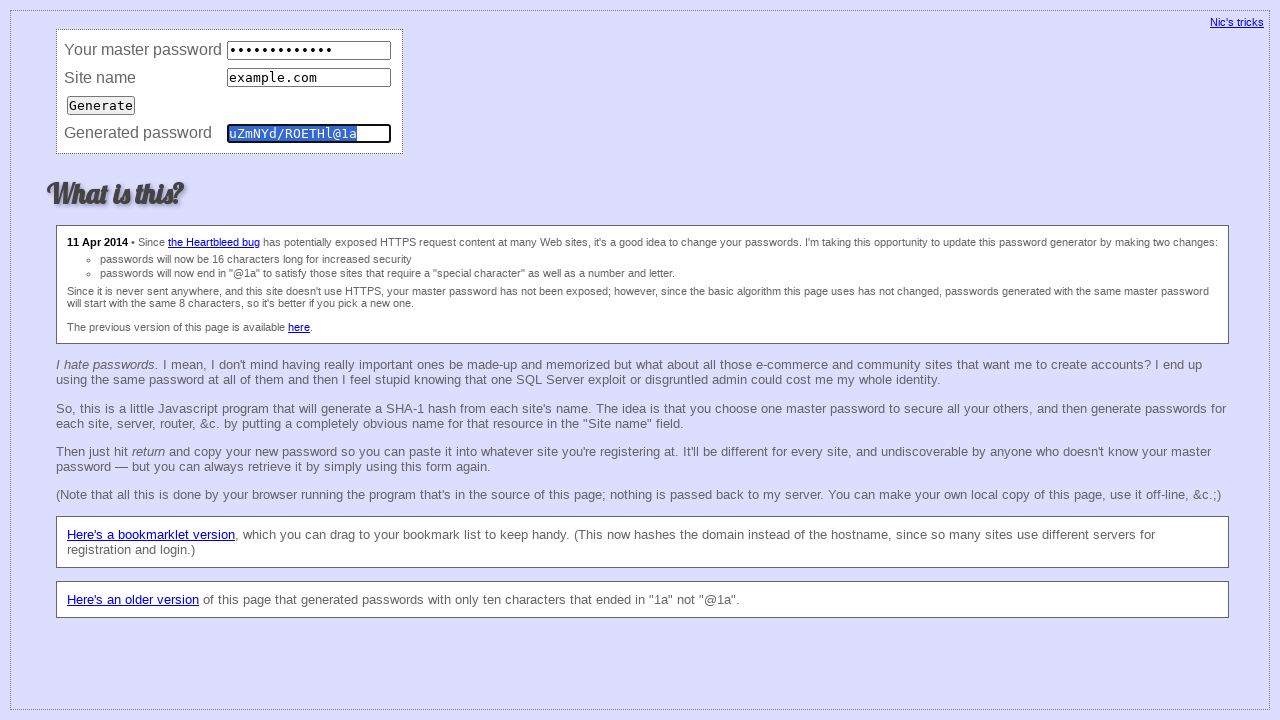

Retrieved generated password: uZmNYd/ROETHl@1a
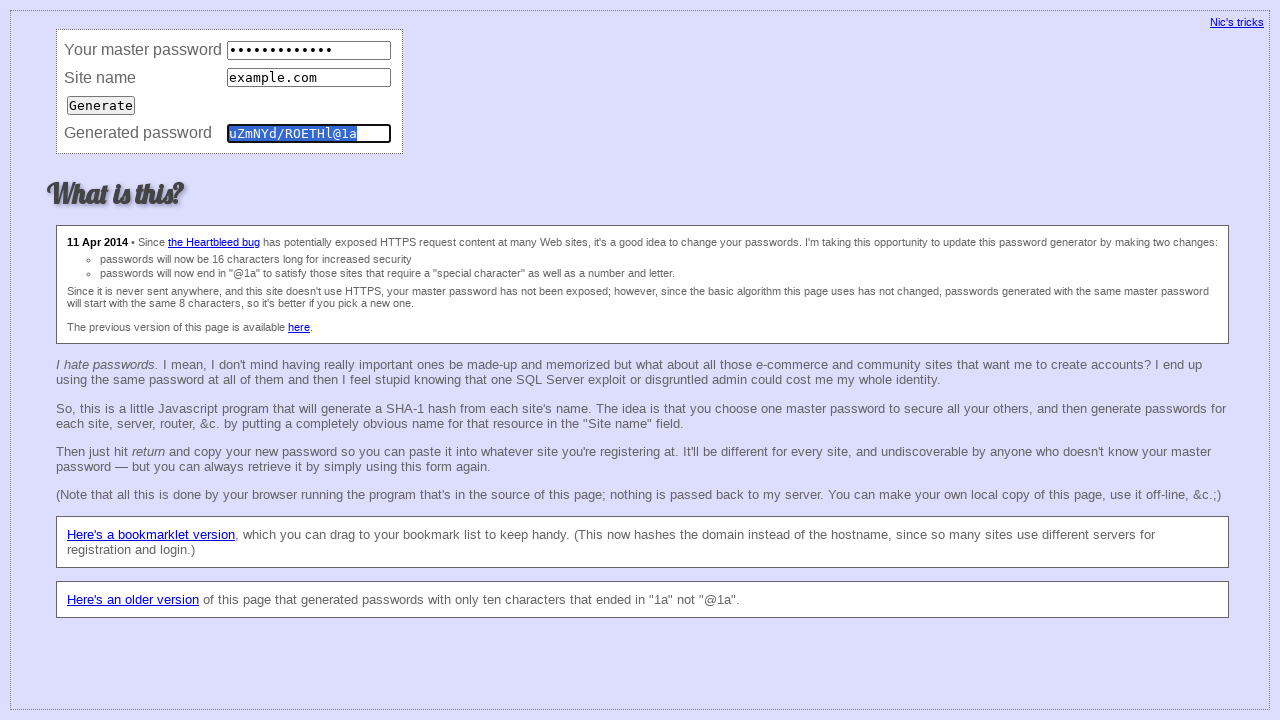

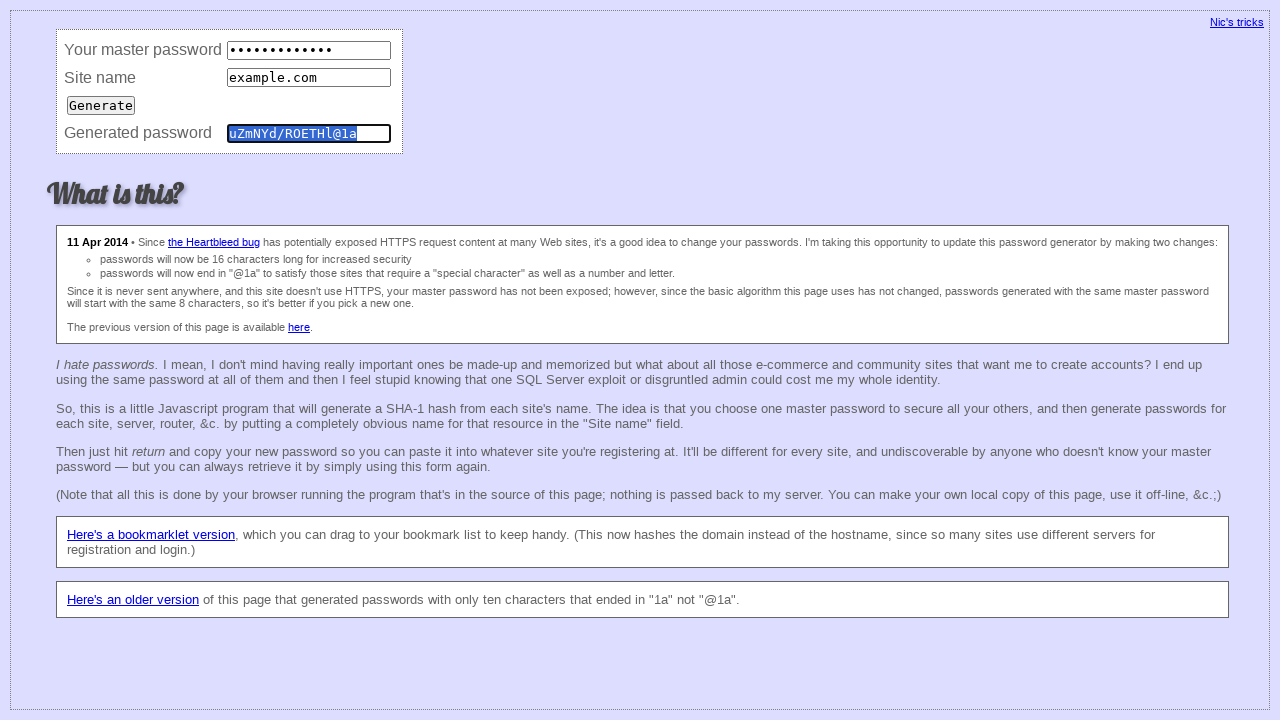